Tests window handling functionality by opening a new tab, switching to it, clicking an alert button, and handling the alert dialog

Starting URL: https://www.hyrtutorials.com/p/window-handles-practice.html

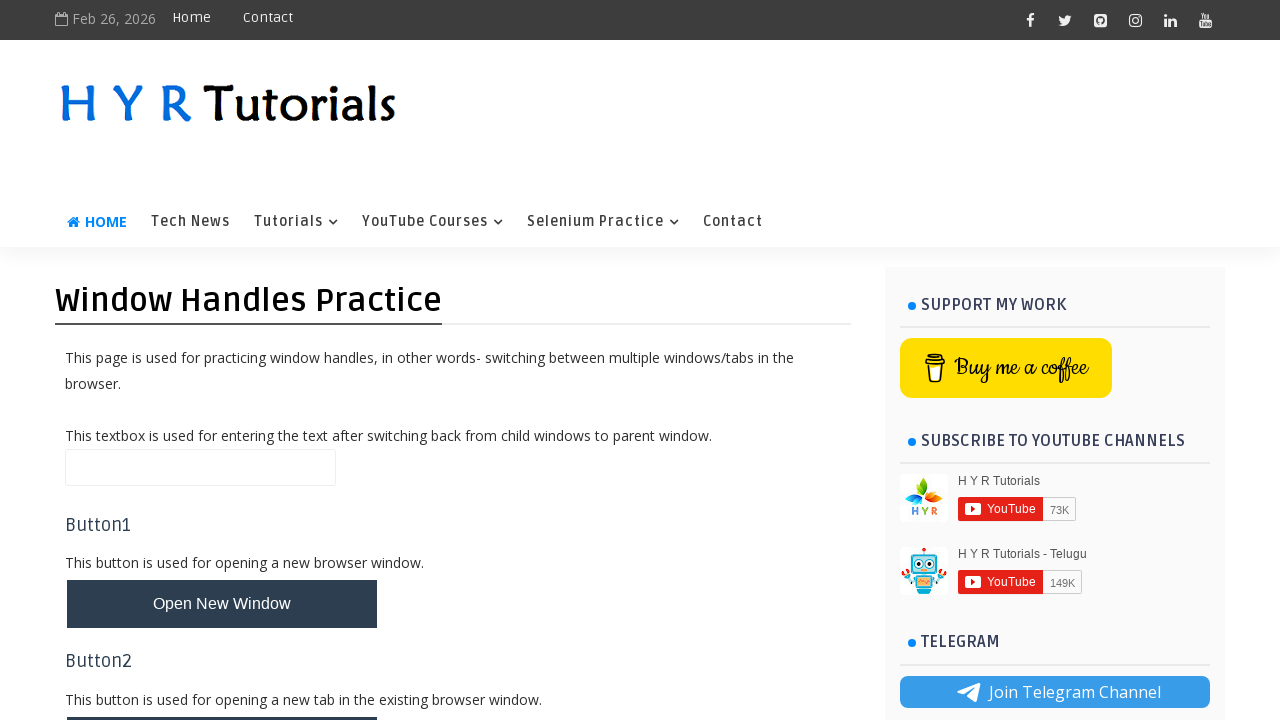

Scrolled to 'Open New Tab' button
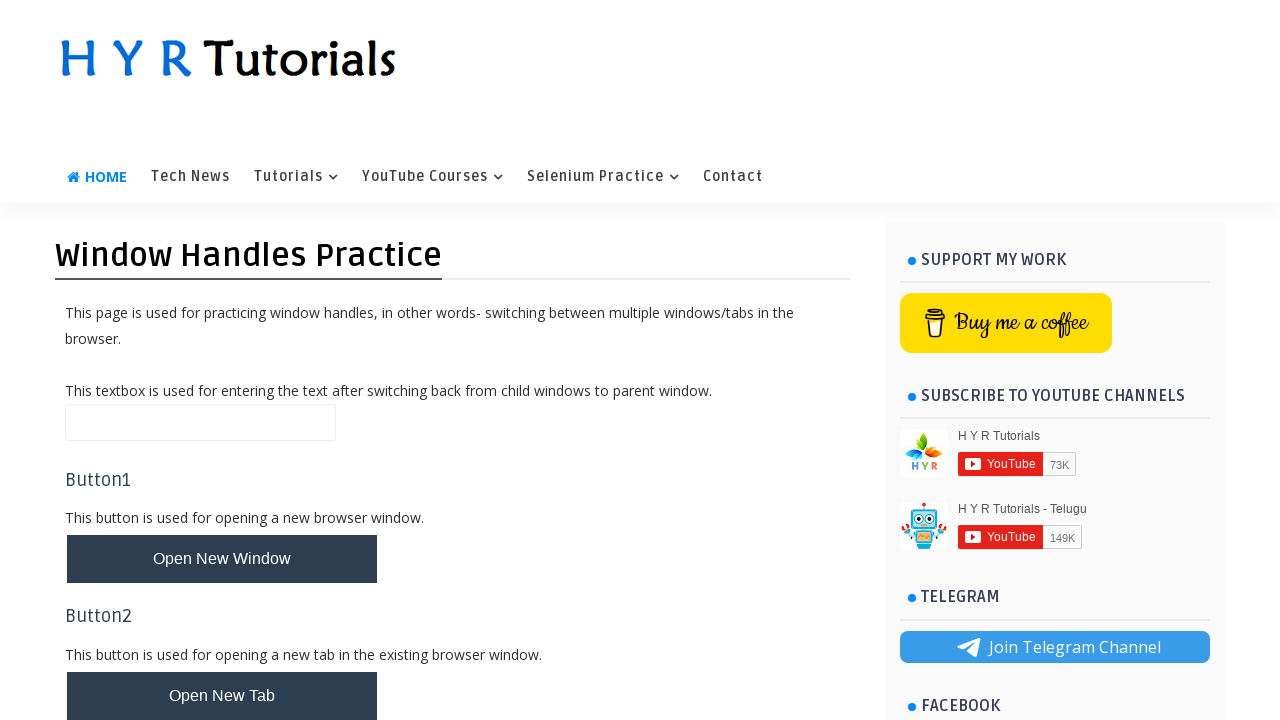

Clicked 'Open New Tab' button and new tab opened at (222, 696) on #newTabBtn
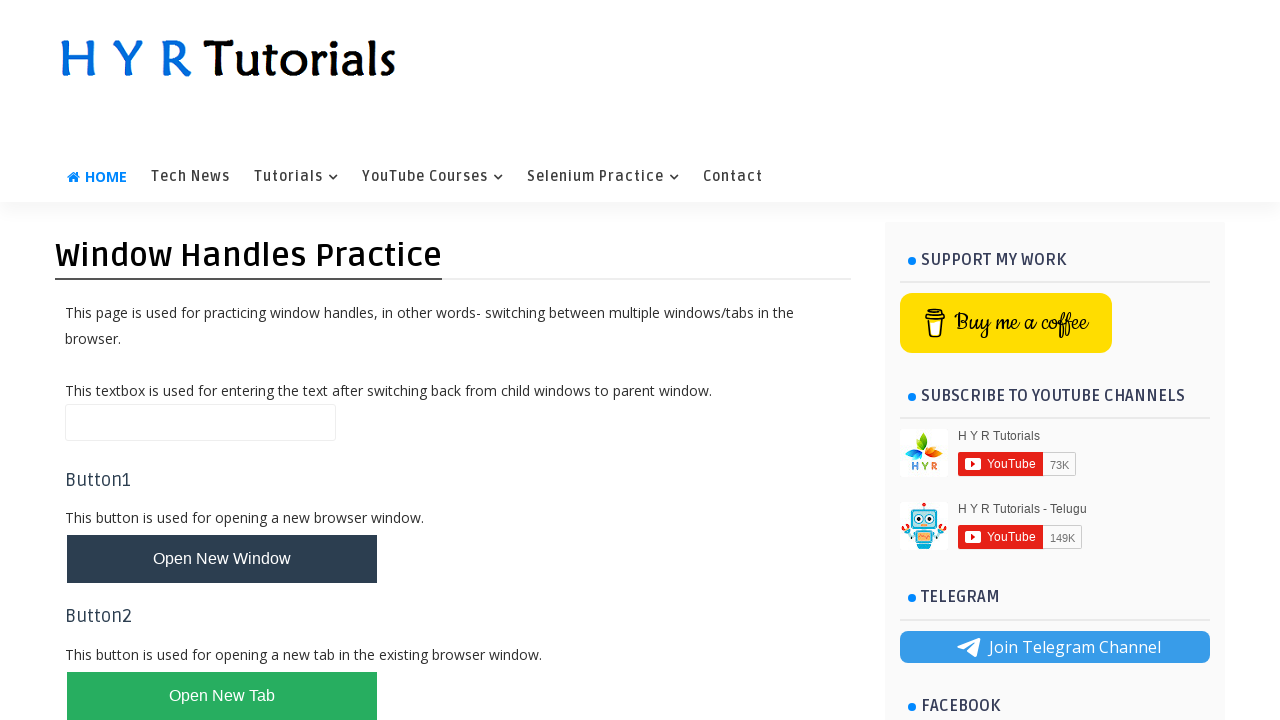

Captured new tab reference from popup
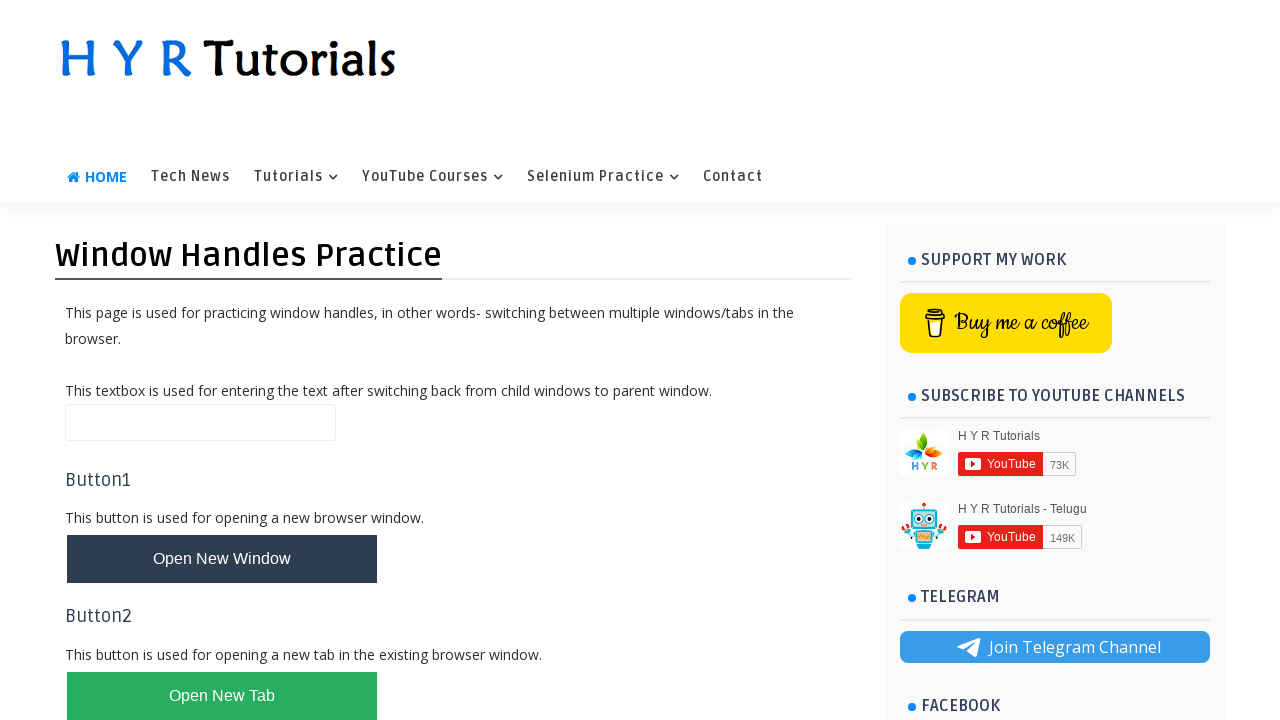

Waited for new tab to load completely
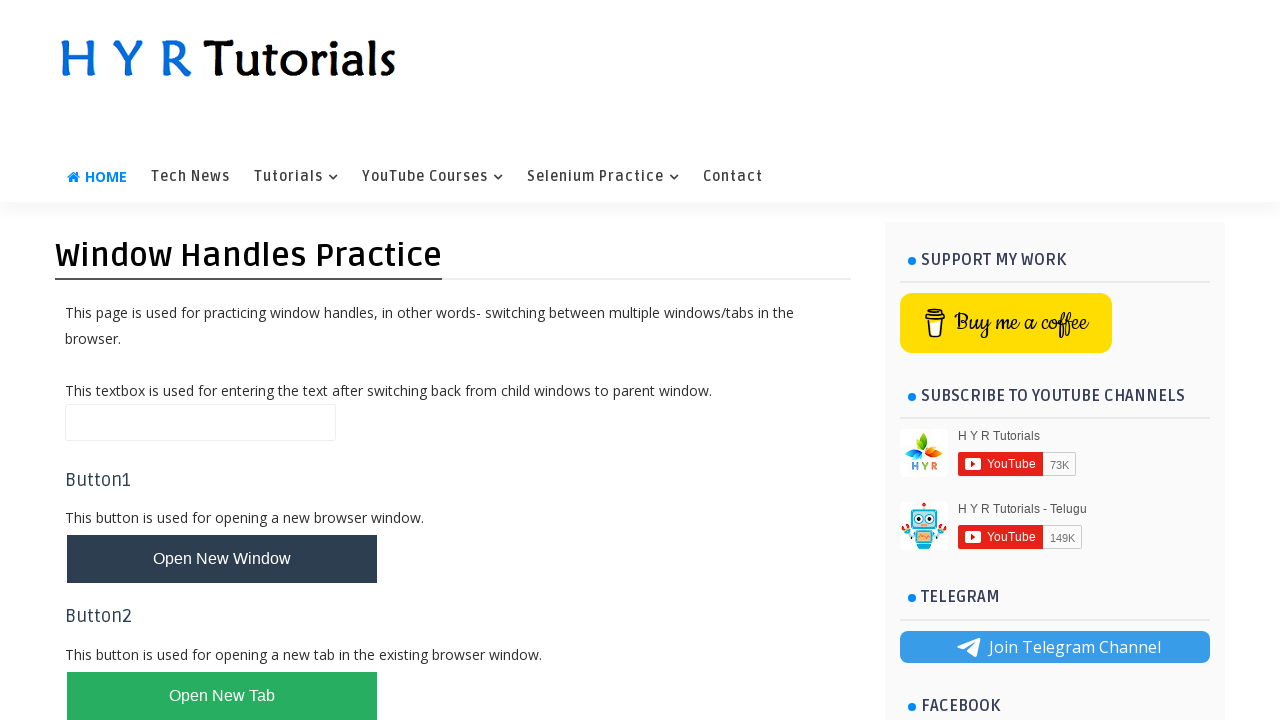

Set up dialog handler to auto-accept alerts
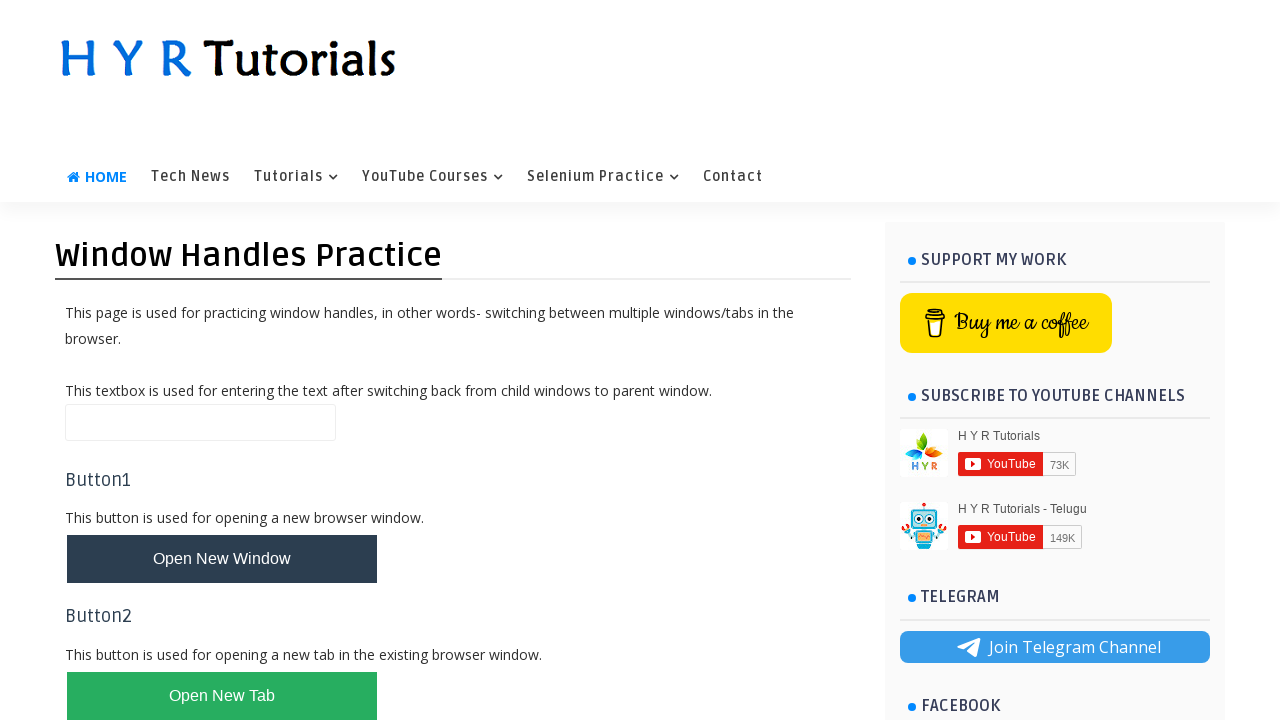

Clicked alert button, alert appeared and was accepted at (114, 494) on #alertBox
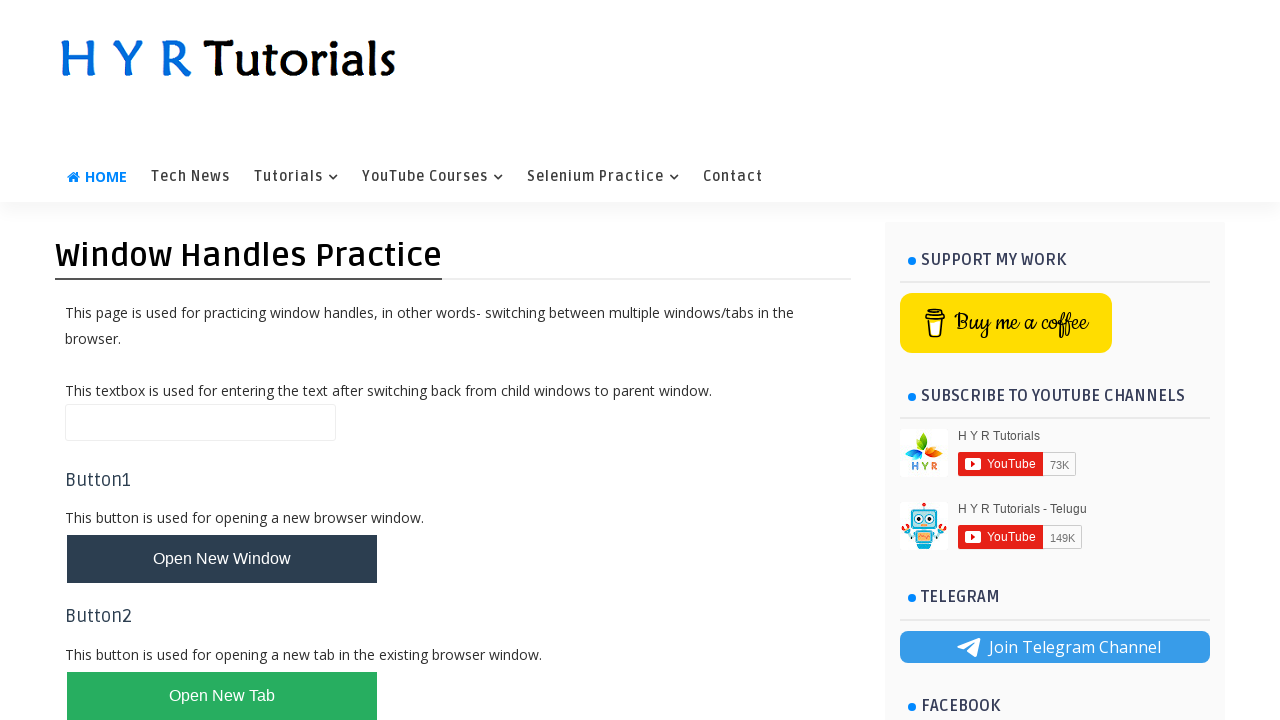

Waited 1 second for alert handling to complete
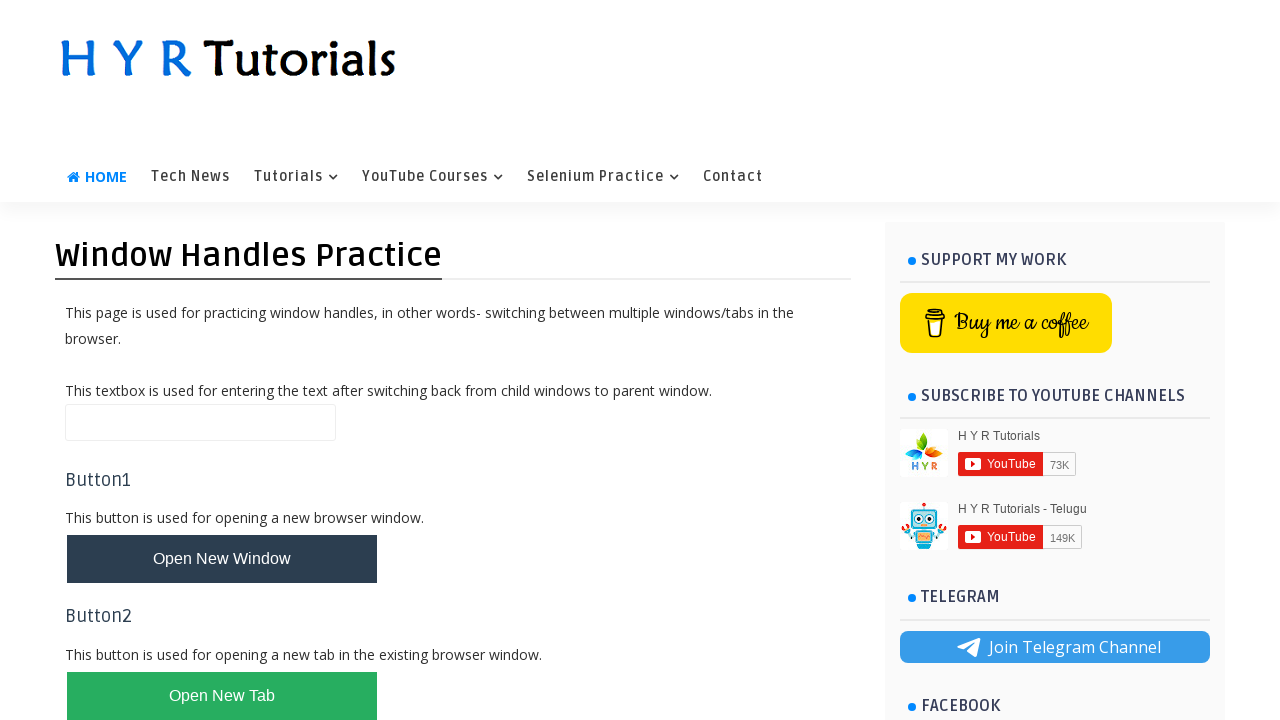

Closed the new tab
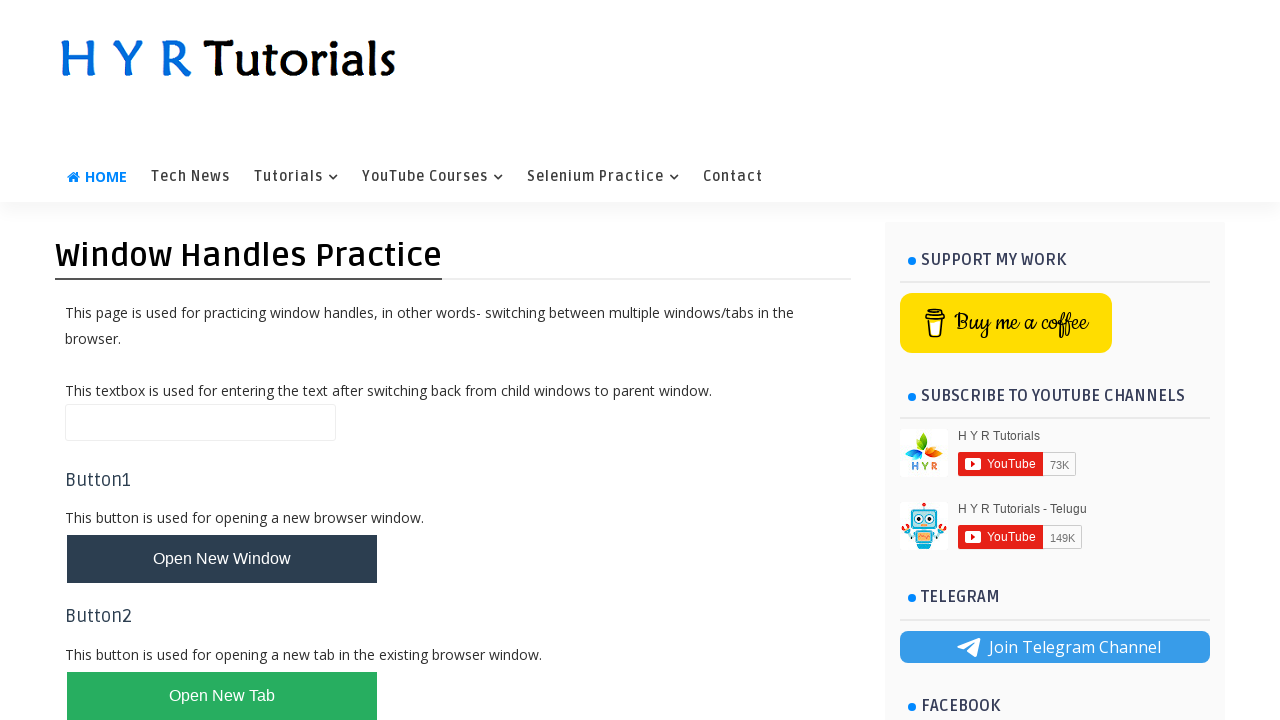

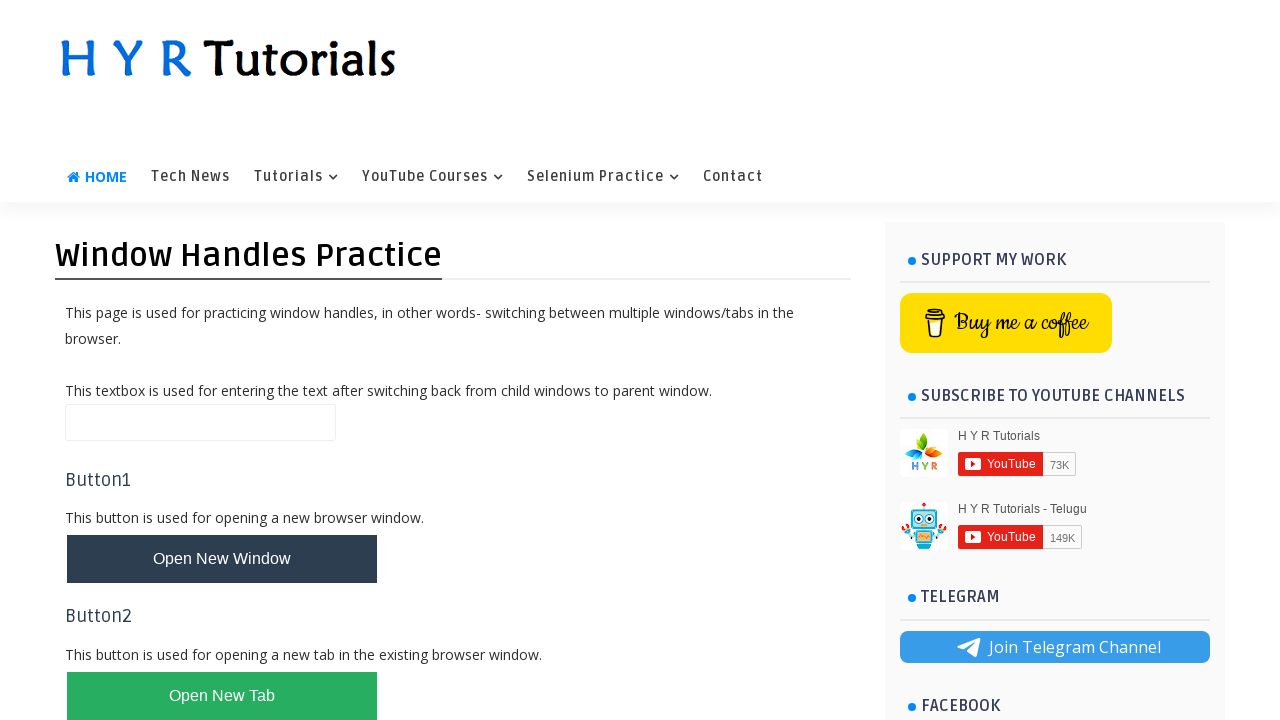